Tests adding a product to cart on an e-commerce practice site by finding a product containing "Cucumber" in its name and clicking the ADD TO CART button

Starting URL: https://rahulshettyacademy.com/seleniumPractise/#/

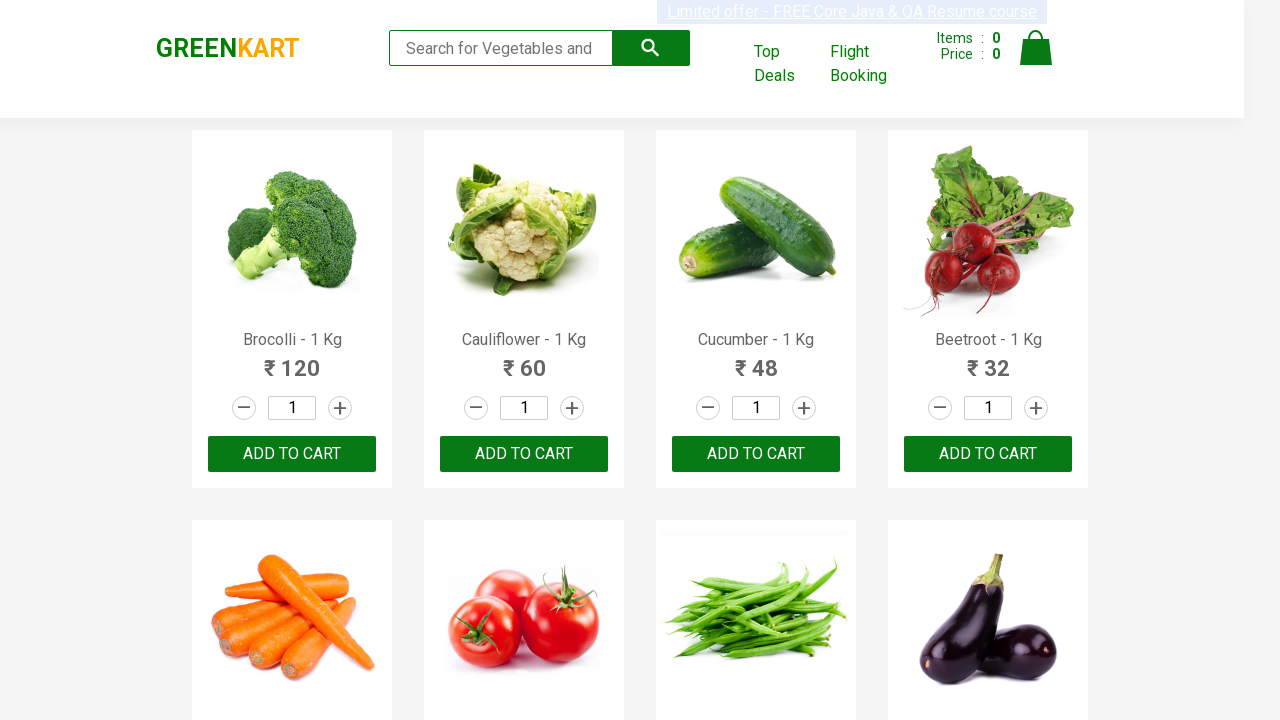

Waited for product elements to load
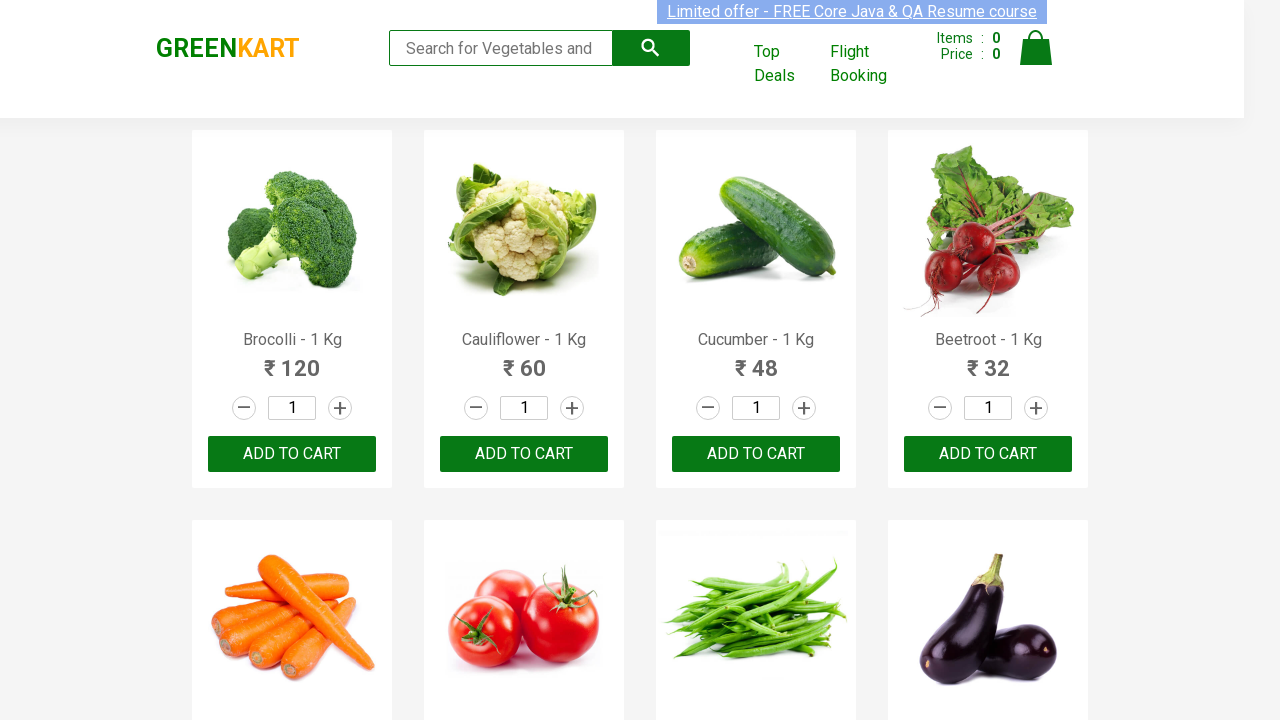

Retrieved all product elements from the page
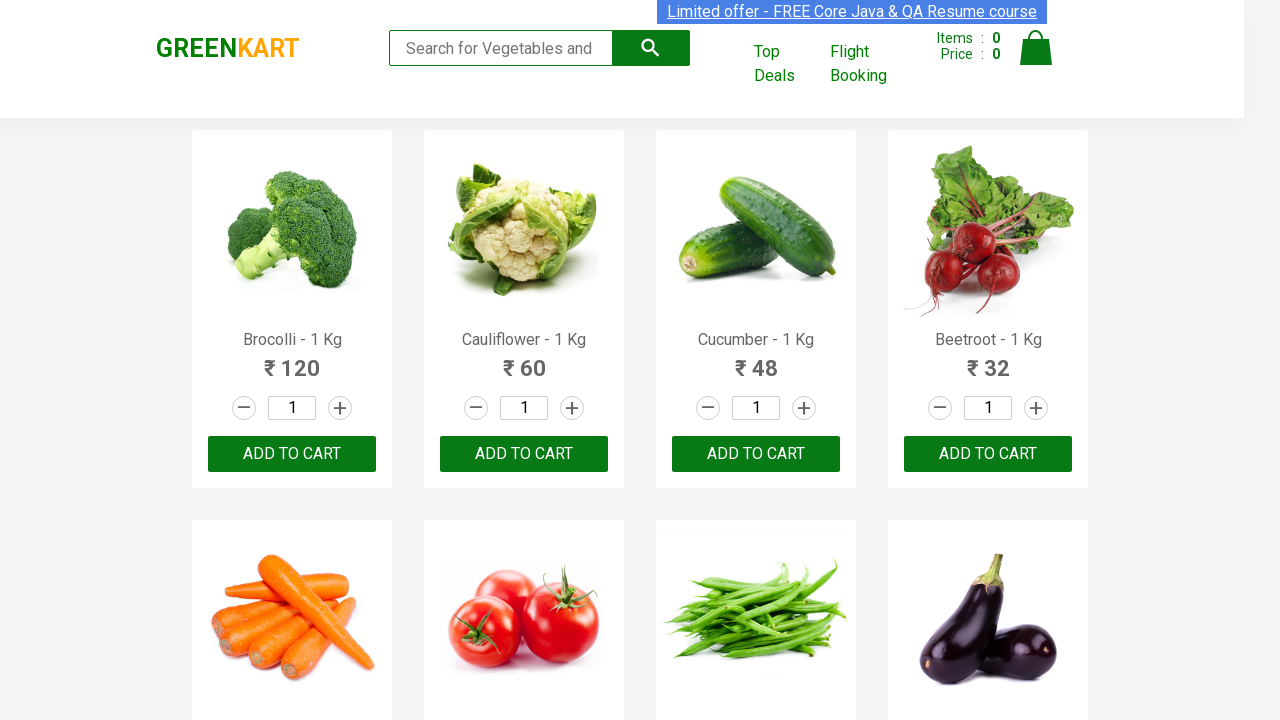

Found product containing 'Cucumber' at index 2 and clicked ADD TO CART button at (756, 454) on button:text('ADD TO CART') >> nth=2
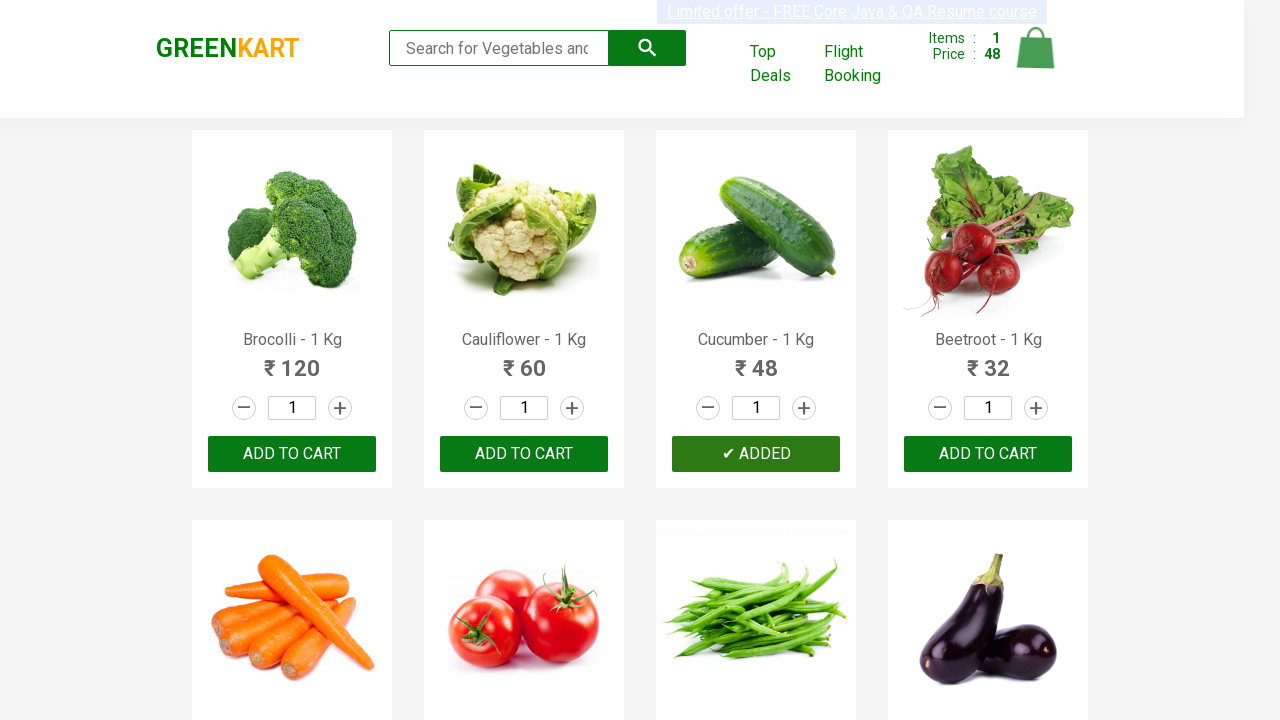

Waited 2 seconds for cart to update
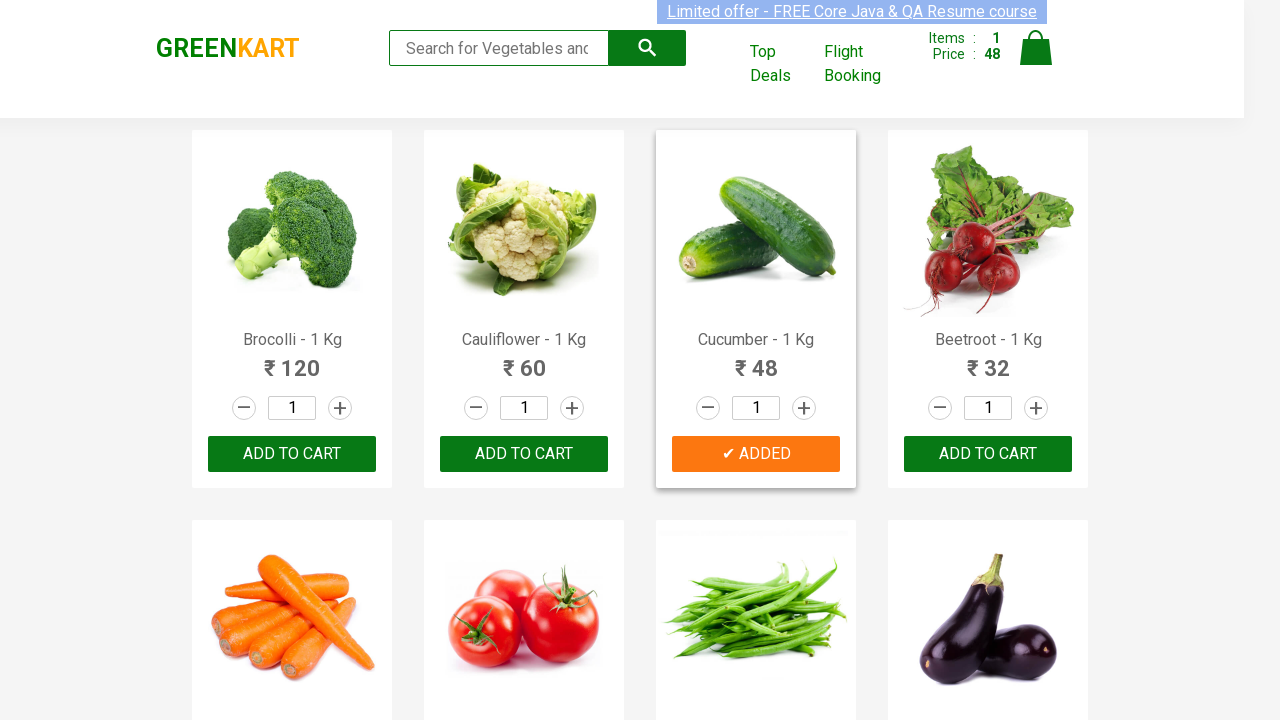

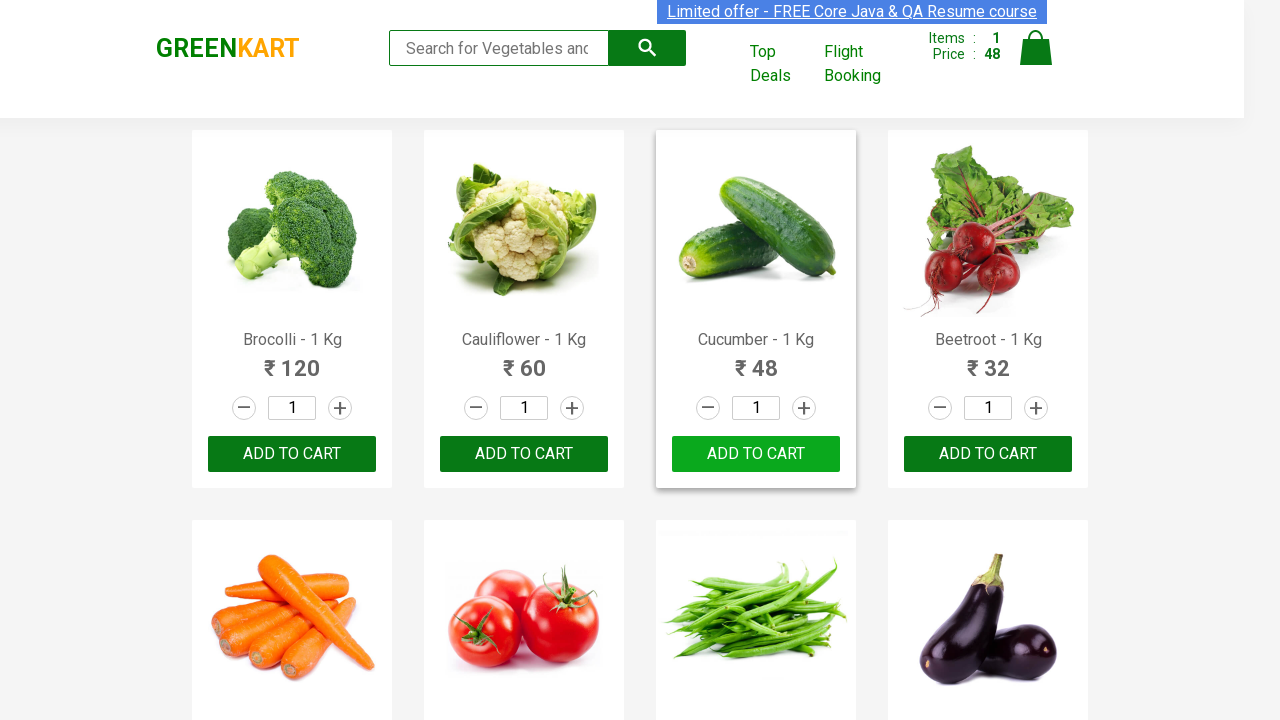